Verifies that the page title of the OrangeHRM login page is correct

Starting URL: https://opensource-demo.orangehrmlive.com/web/index.php/auth/login

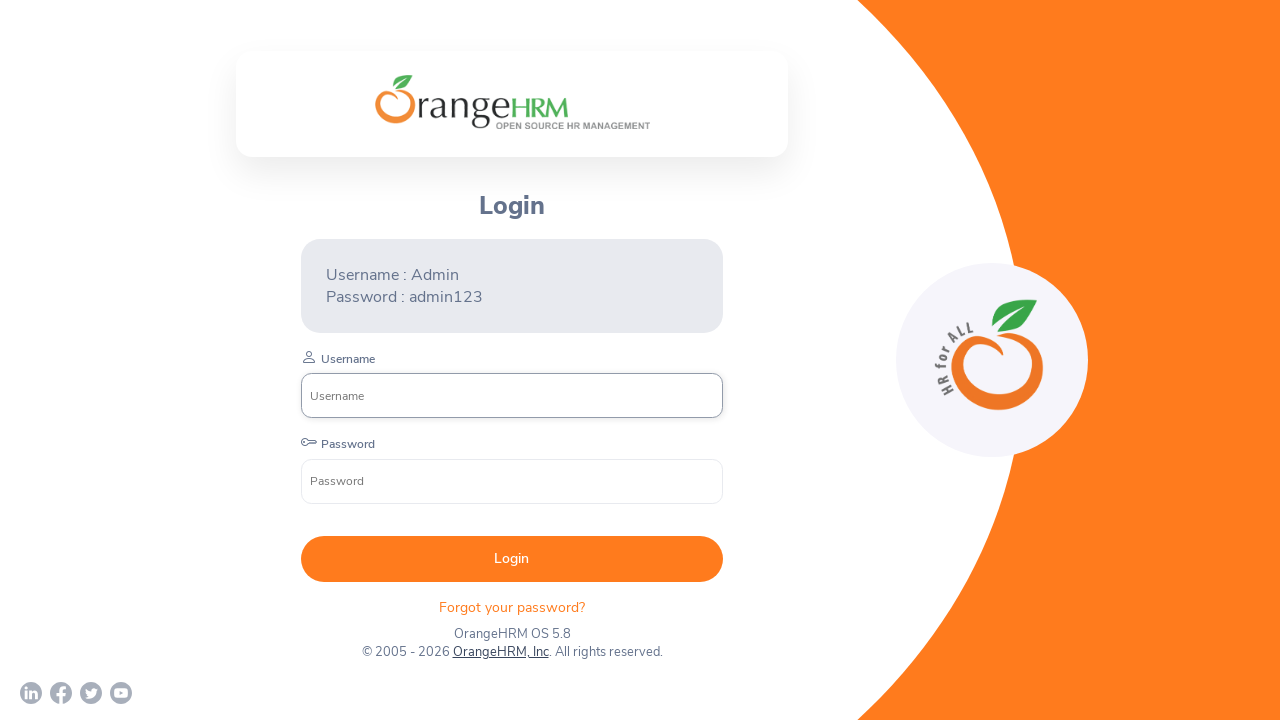

Verified page title is 'OrangeHRM'
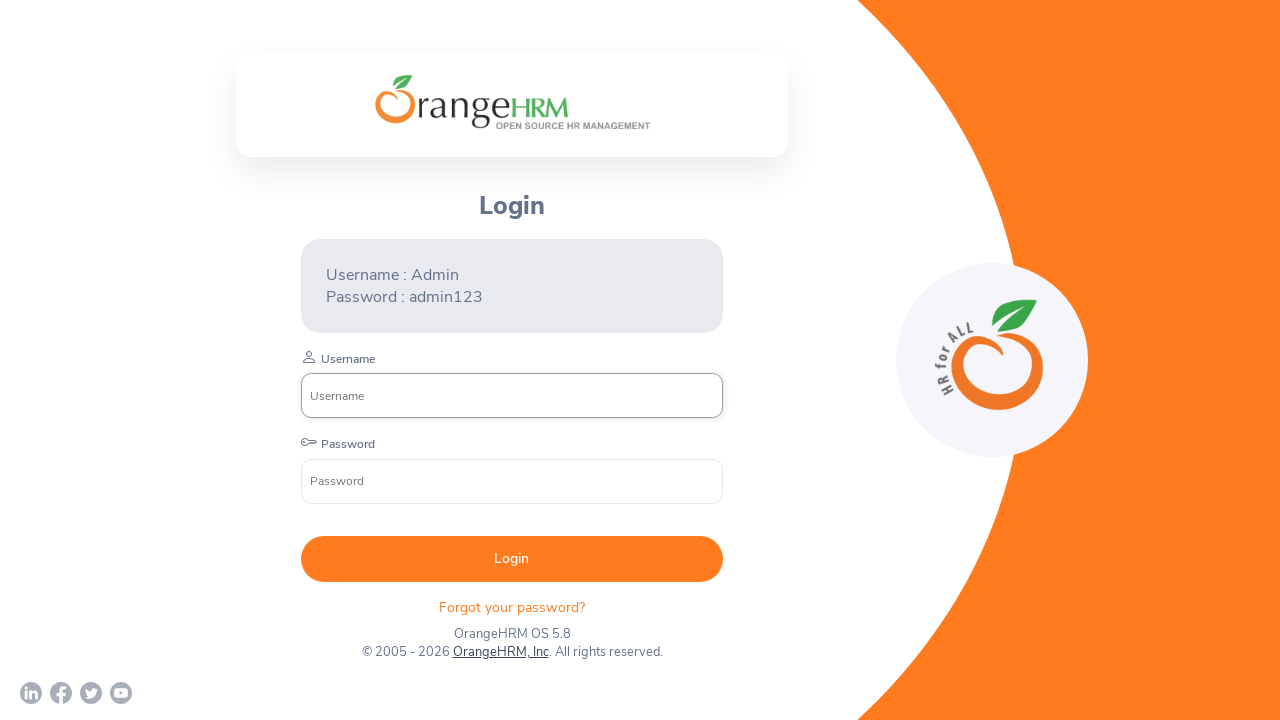

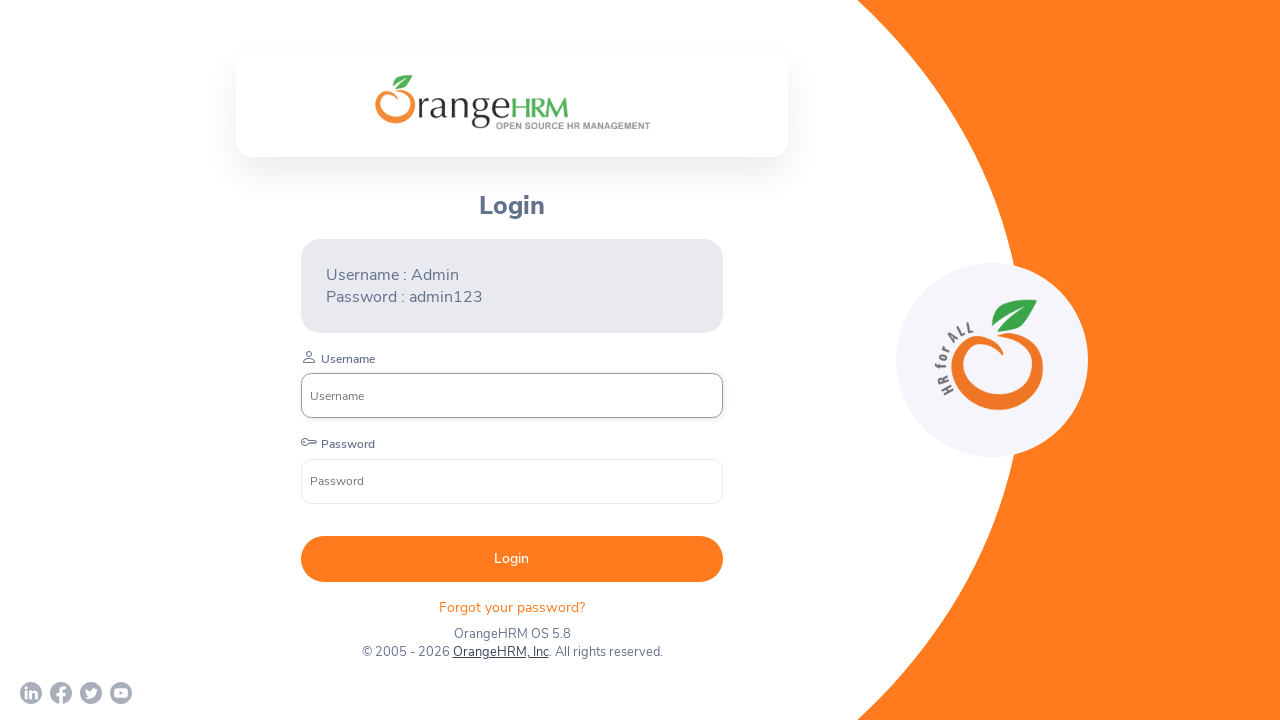